Tests mouse hover functionality by hovering over an element to reveal a dropdown menu, then clicking on the "Reload" option

Starting URL: https://rahulshettyacademy.com/AutomationPractice/

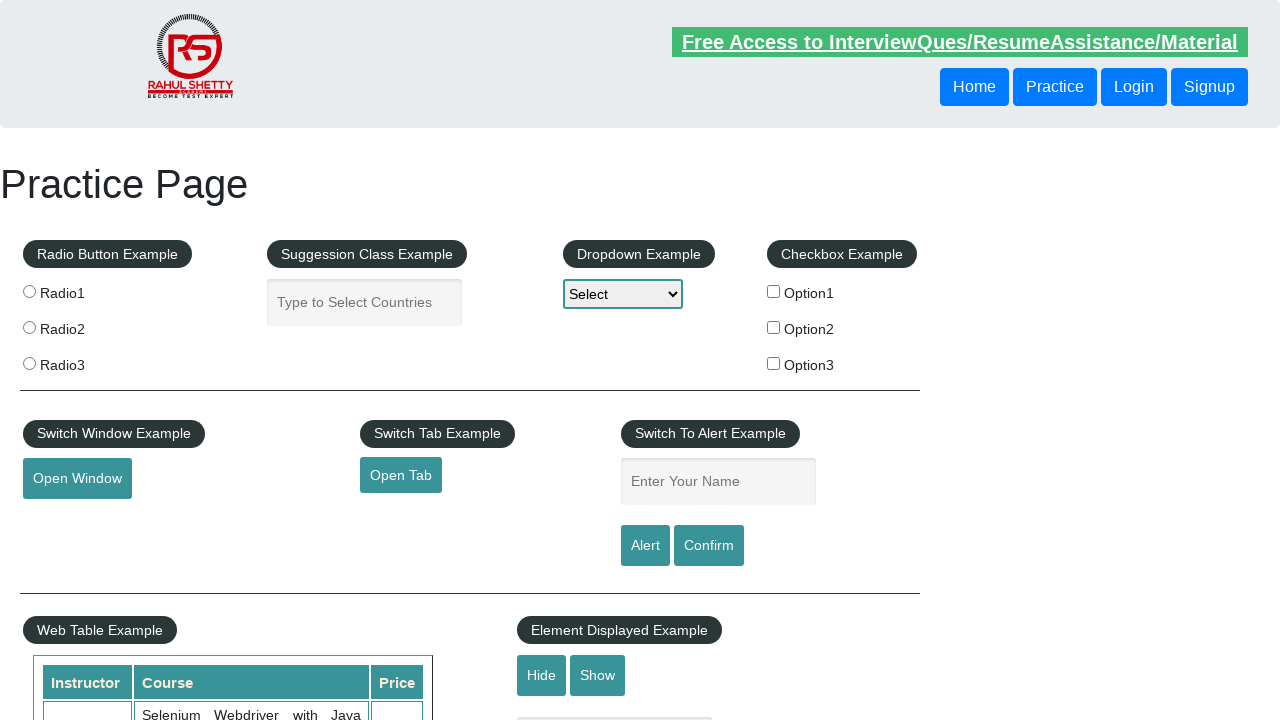

Hovered over mouse hover element to reveal dropdown menu at (83, 361) on #mousehover
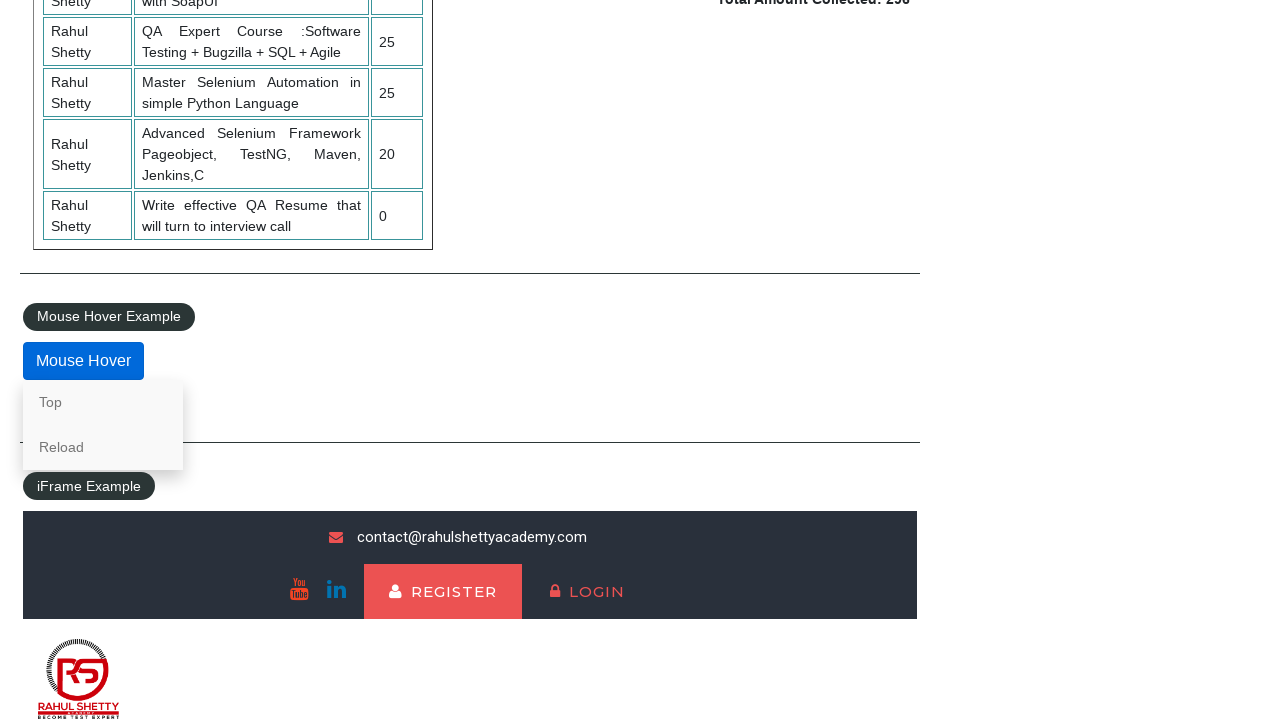

Clicked on the Reload option from the dropdown menu at (103, 447) on text=Reload
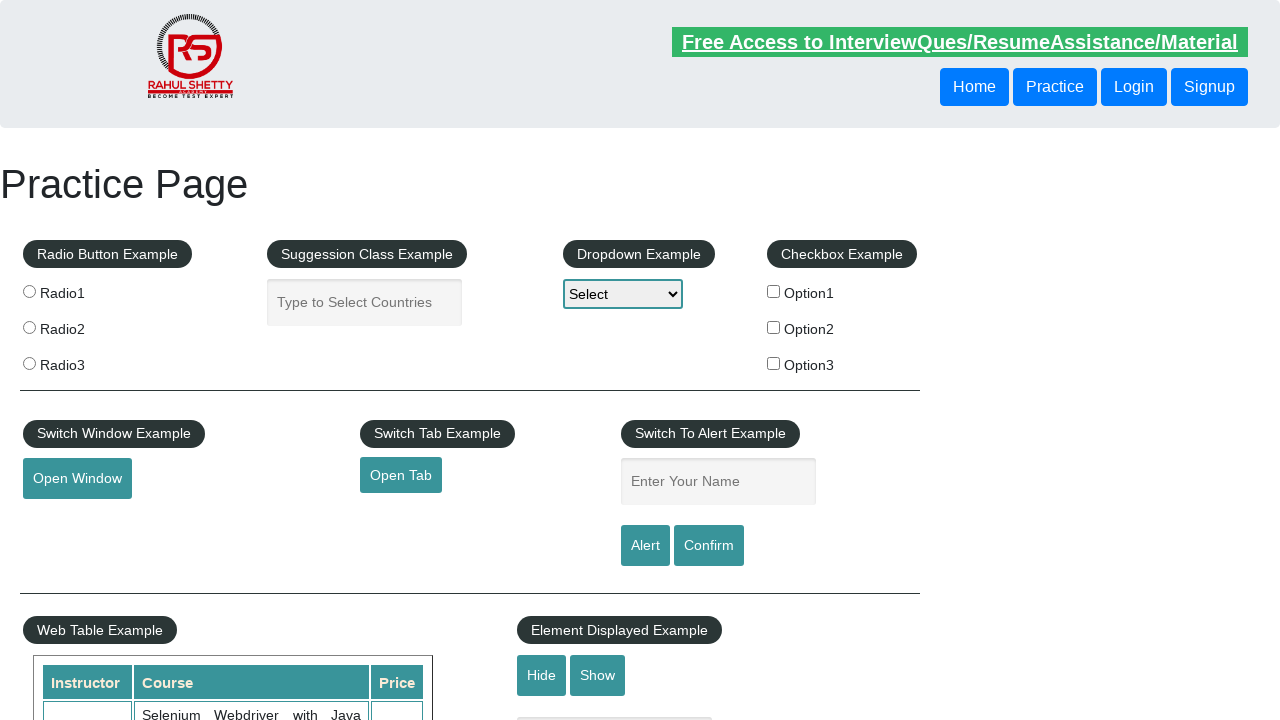

Page finished reloading after clicking Reload
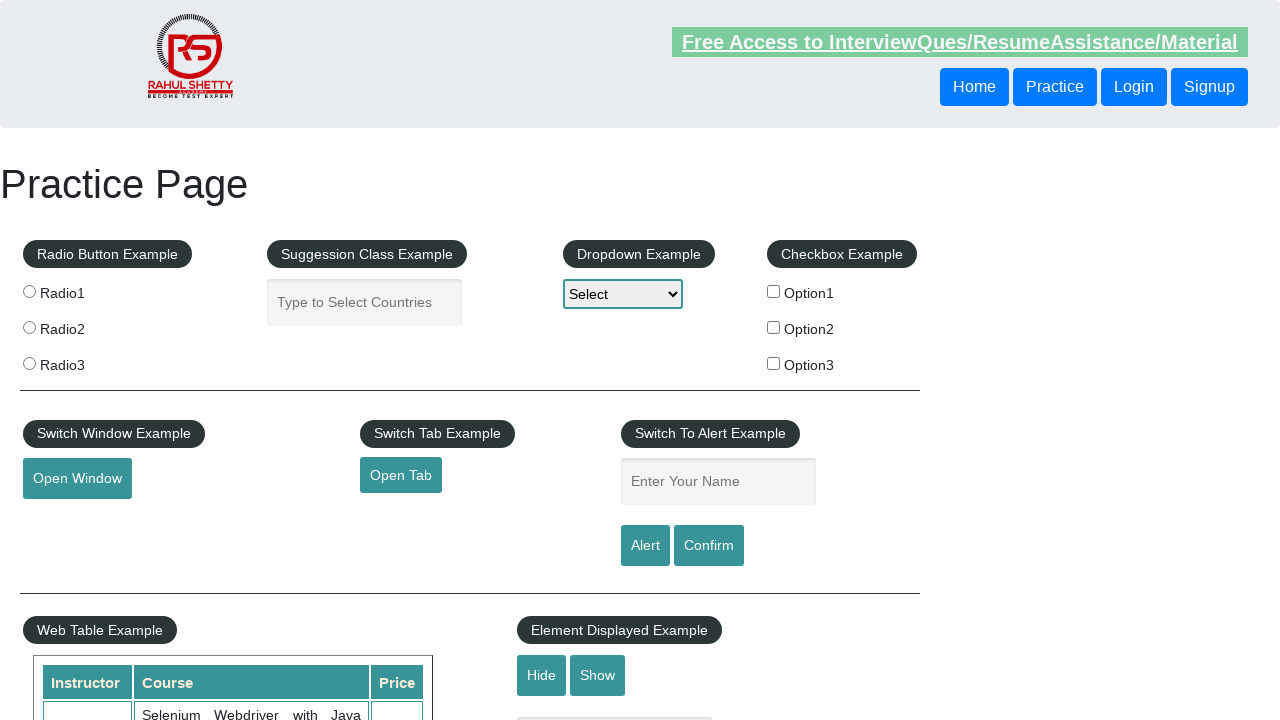

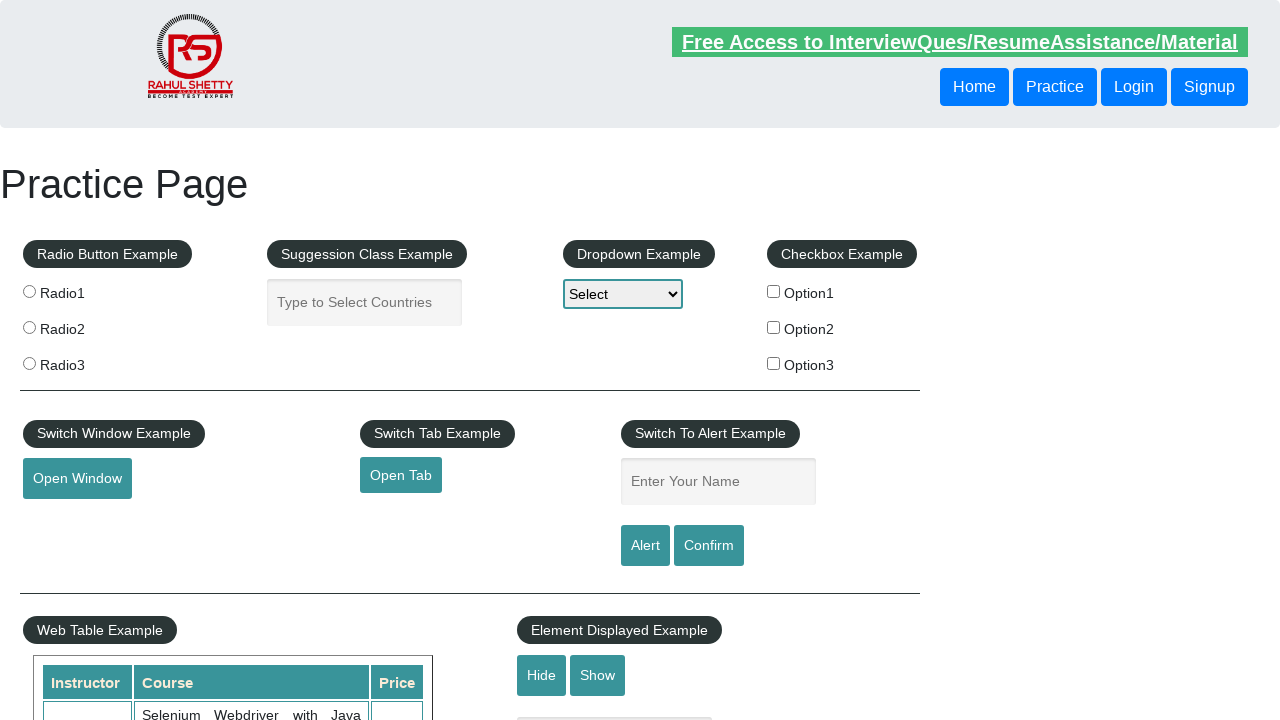